Tests book review submission functionality by navigating to a book page, clicking the reviews tab, rating the book with 5 stars, and submitting a review with user details

Starting URL: https://practice.automationtesting.in/

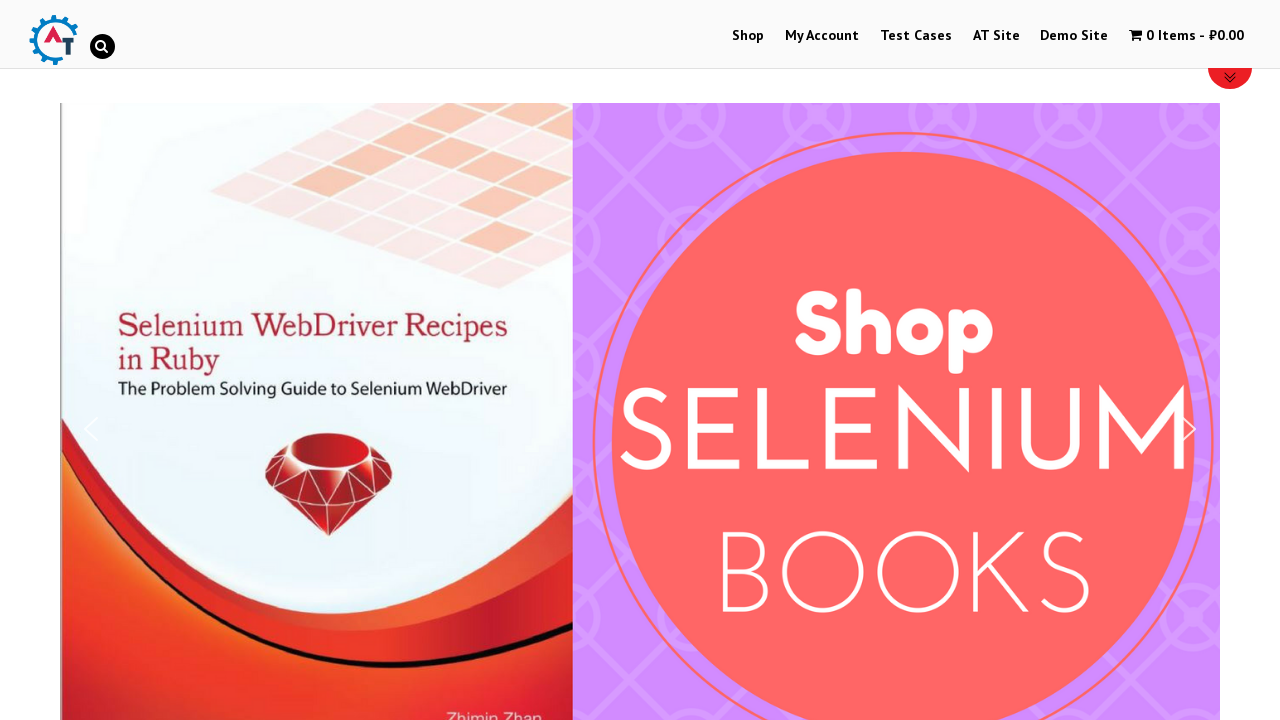

Scrolled down 600px to view books
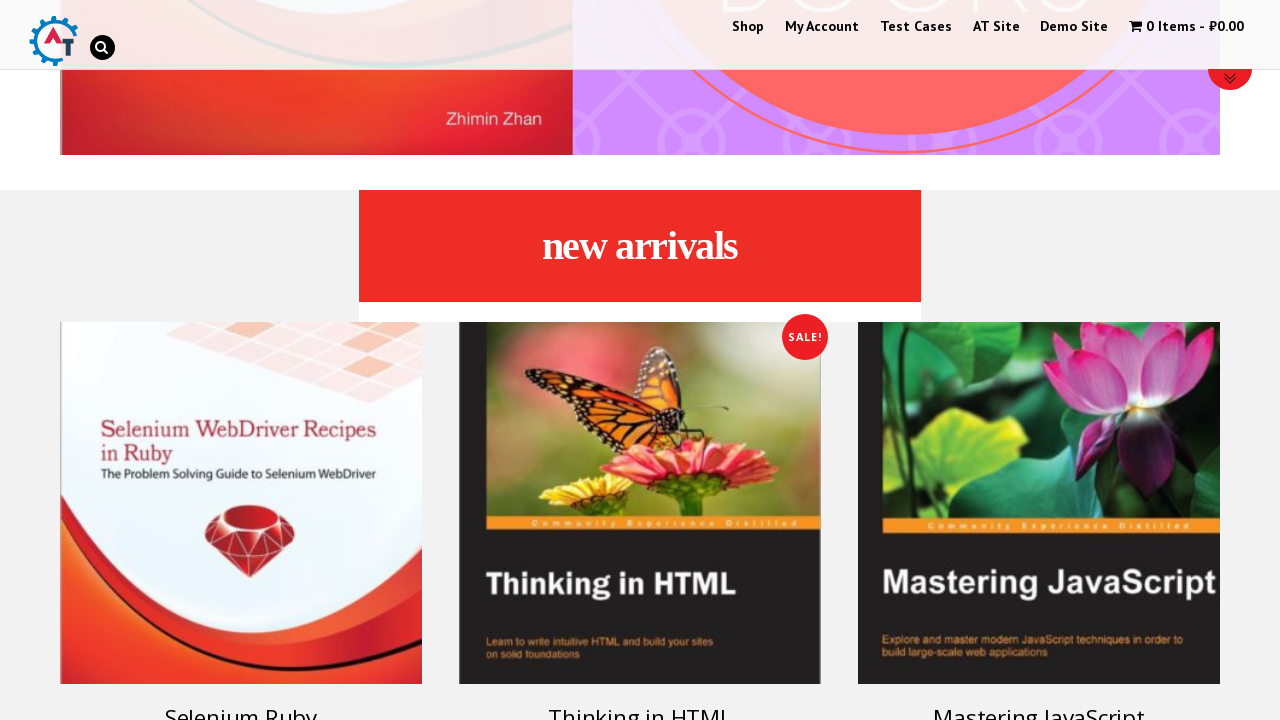

Clicked on Selenium Ruby book at (241, 433) on #text-22-sub_row_1-0-2-0-0
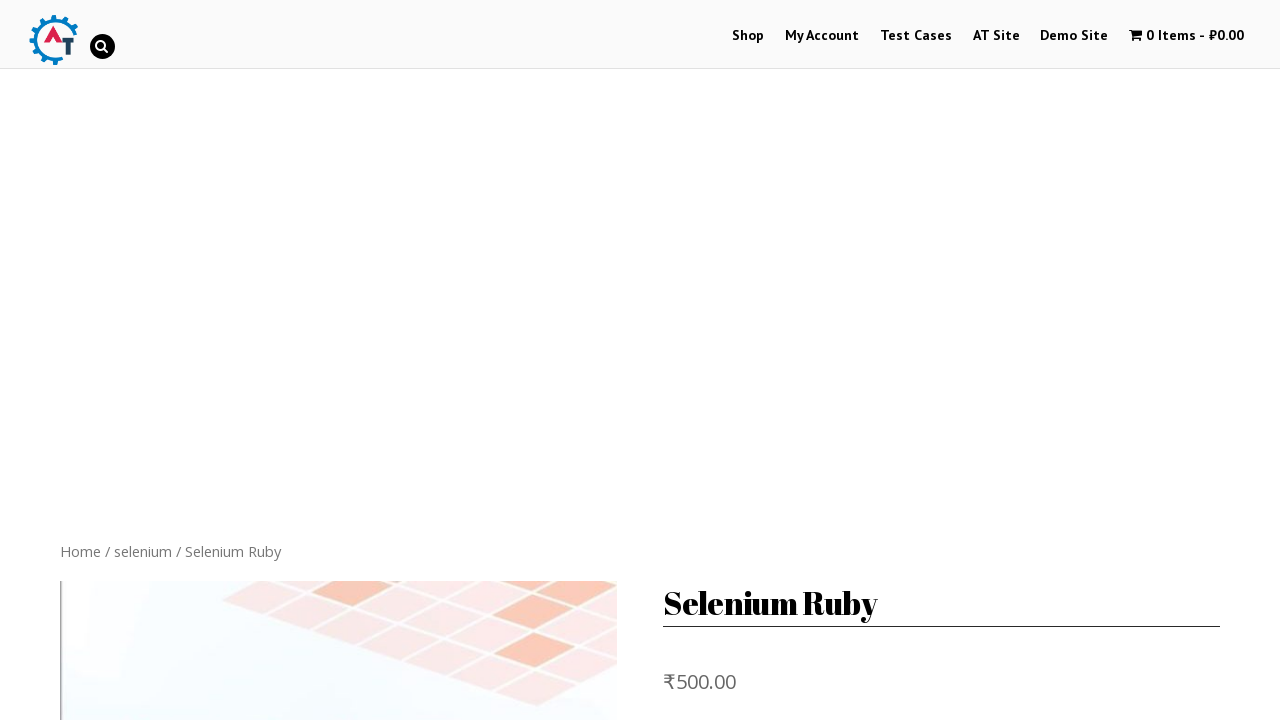

Clicked on Reviews tab at (309, 360) on li.reviews_tab
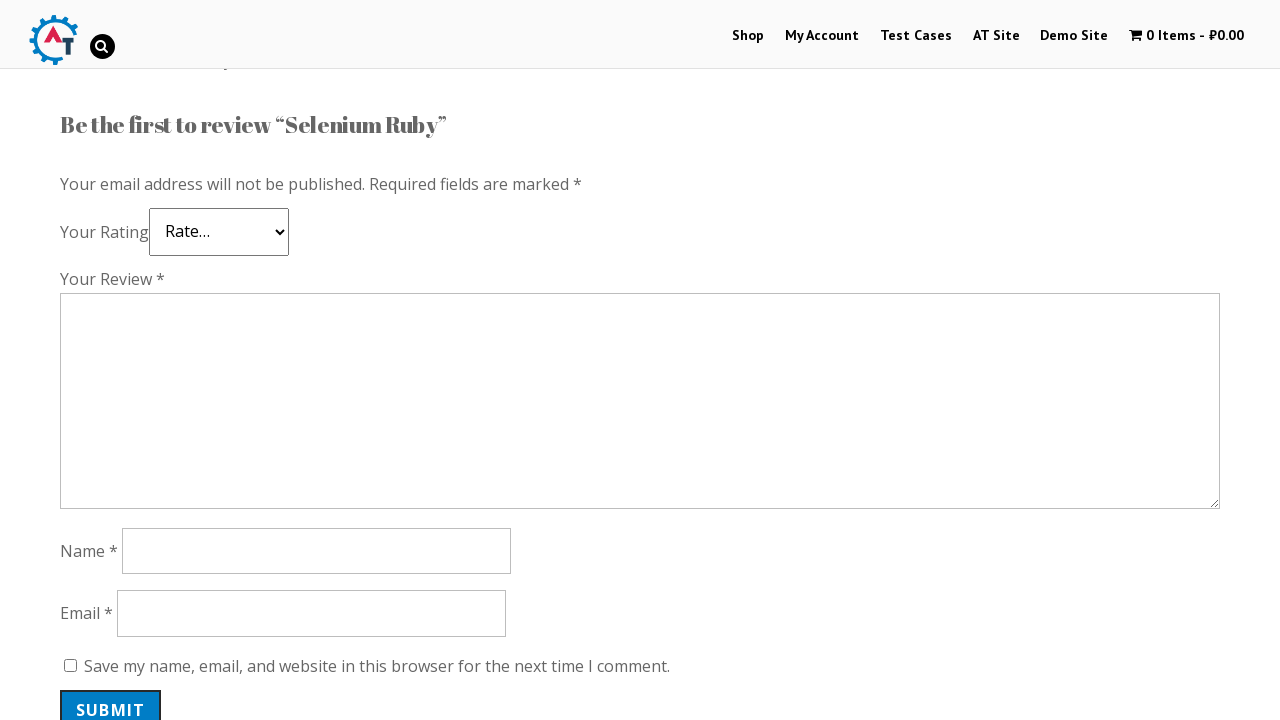

Clicked 5 stars rating at (132, 244) on a.star-5
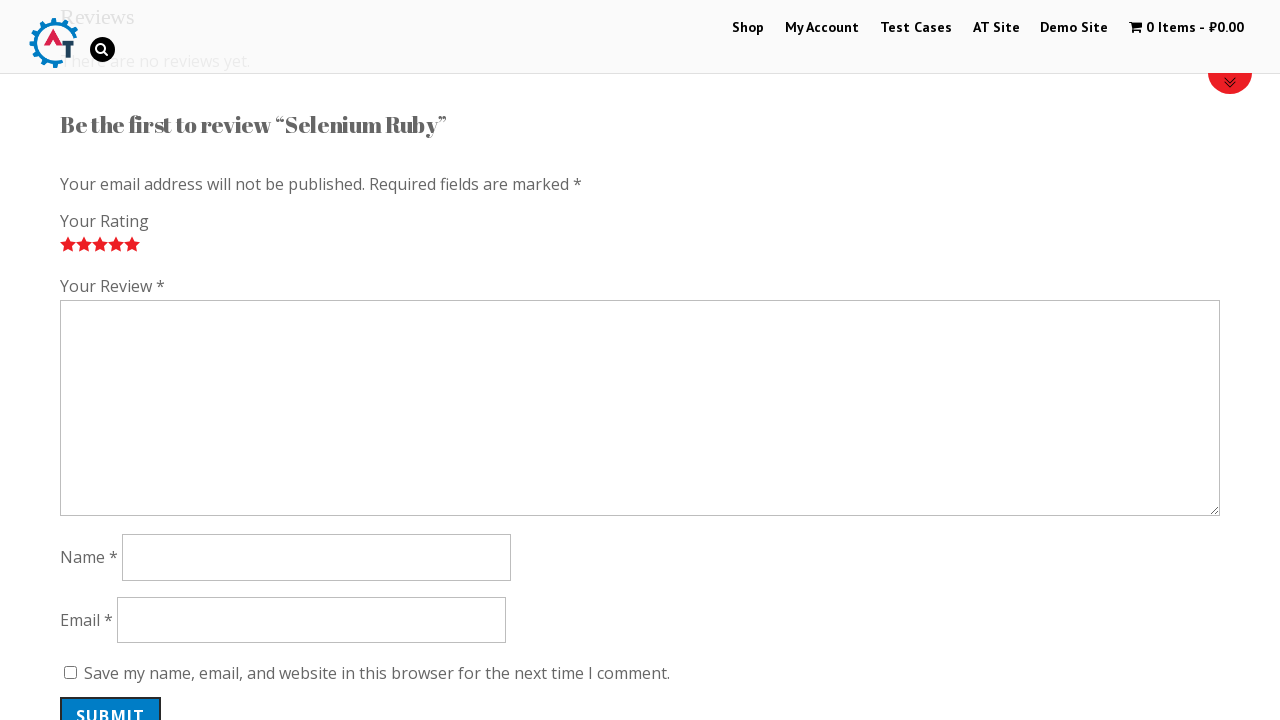

Filled review comment field with 'Nice book!' on #comment
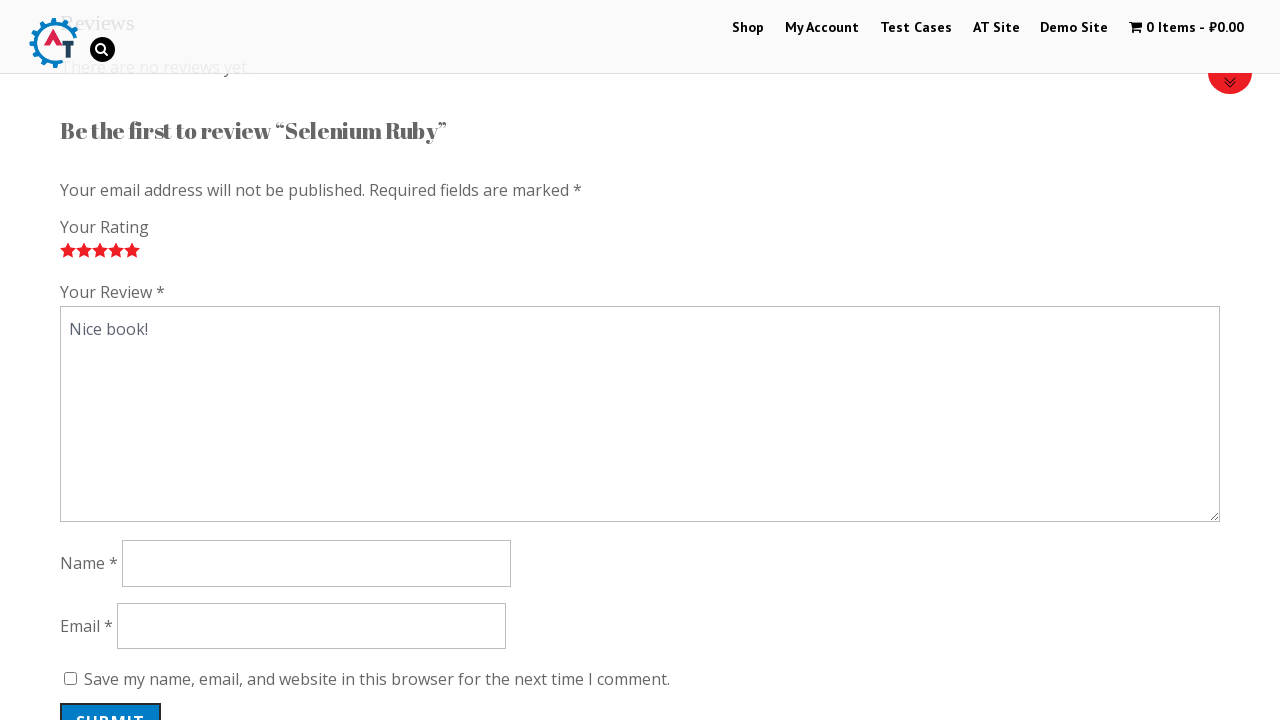

Filled author name field with 'John Smith' on #author
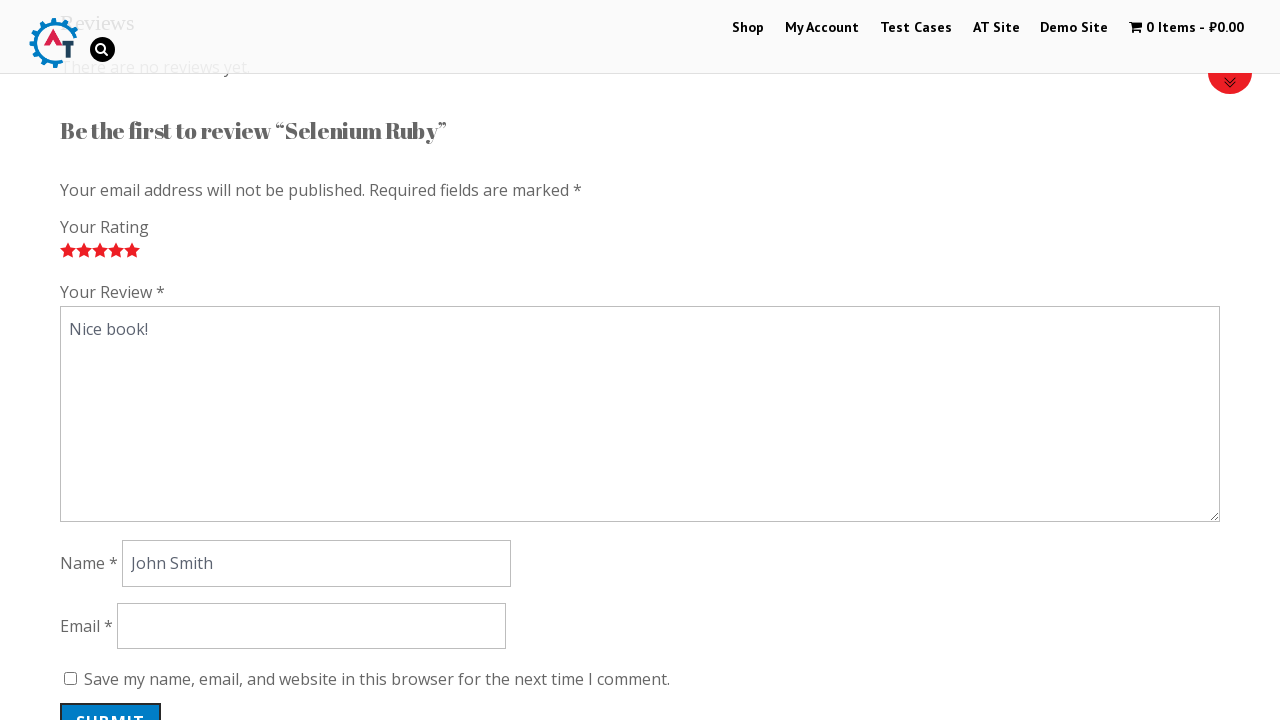

Filled email field with 'johnsmith@example.com' on #email
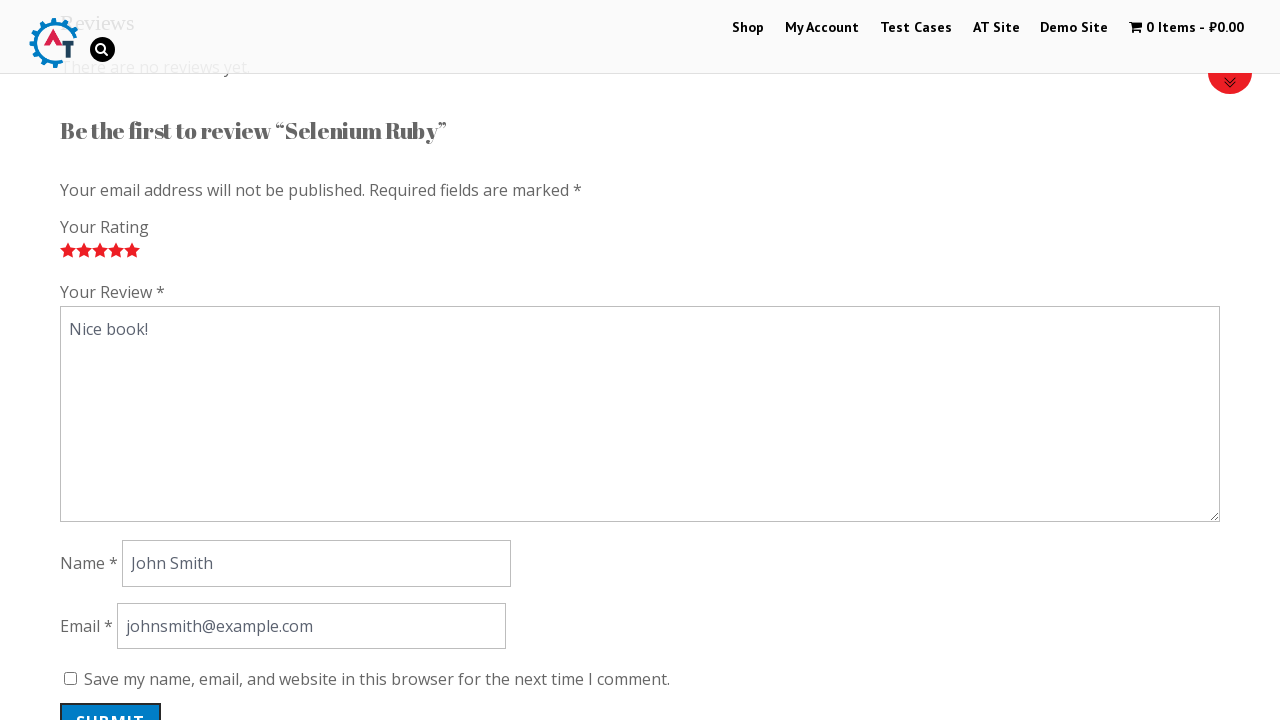

Clicked submit button to submit the review at (111, 700) on #submit
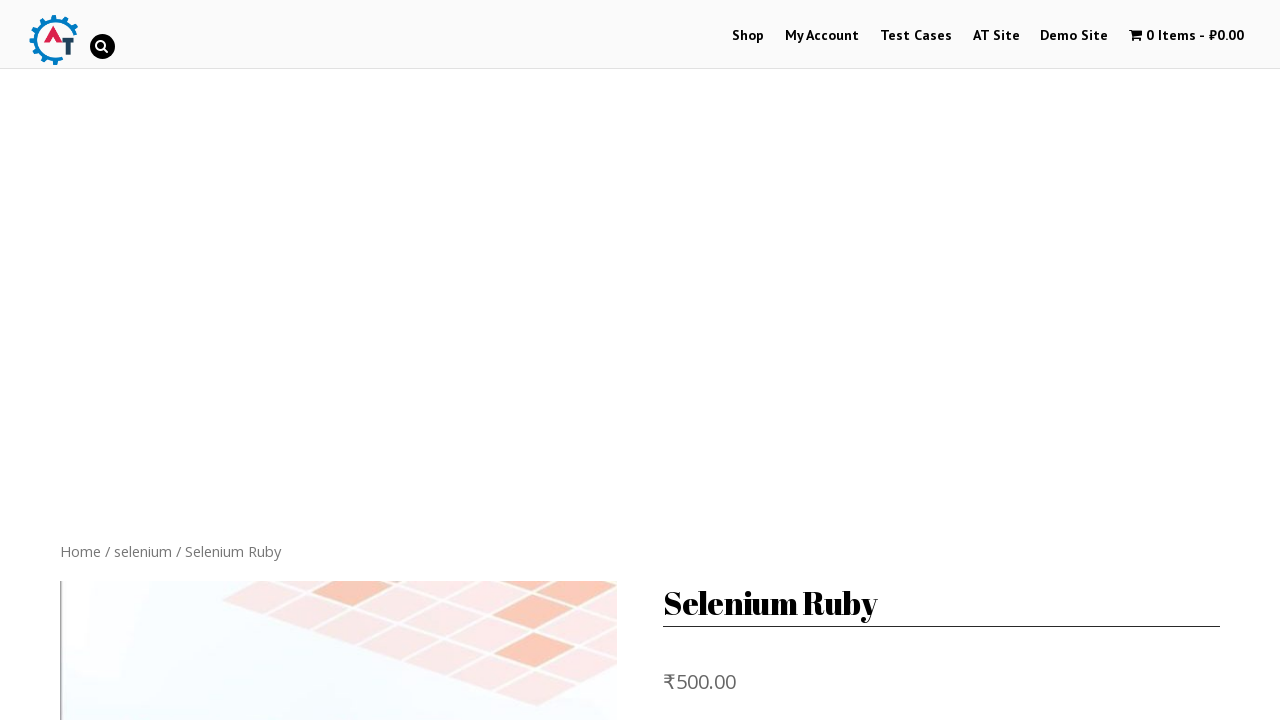

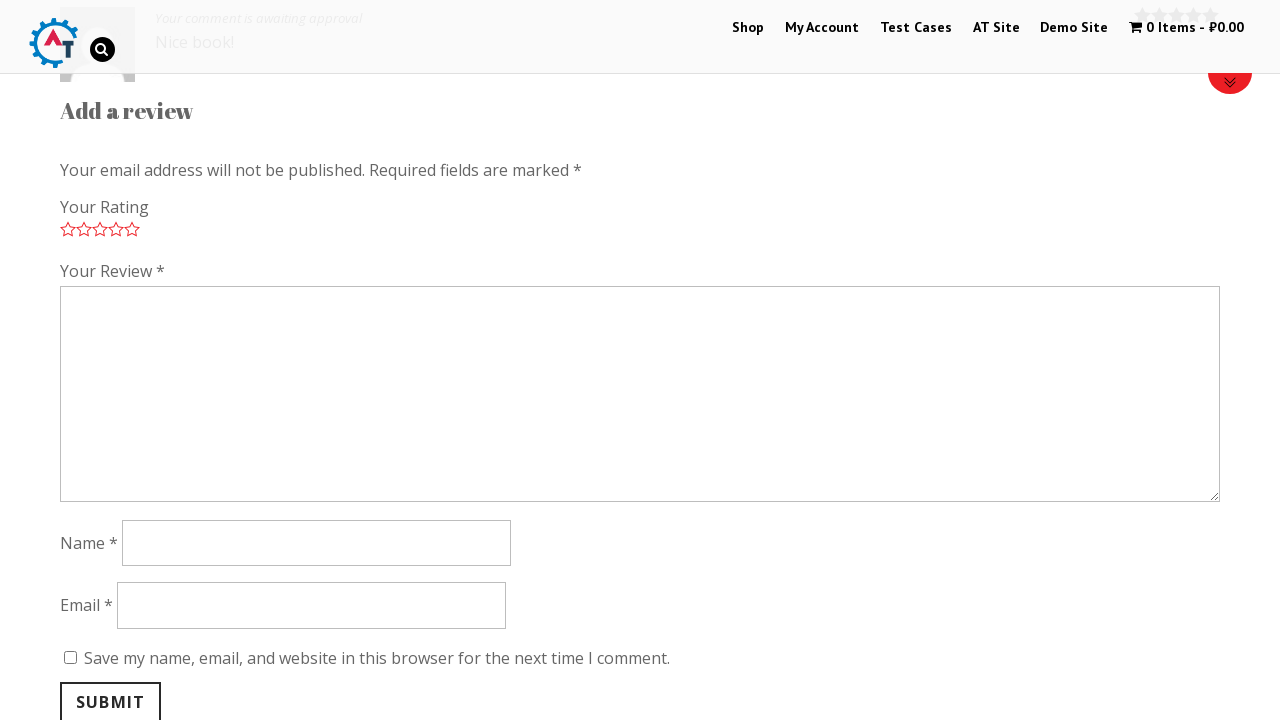